Tests drag and drop functionality by dragging an image element into a box element

Starting URL: https://formy-project.herokuapp.com/dragdrop

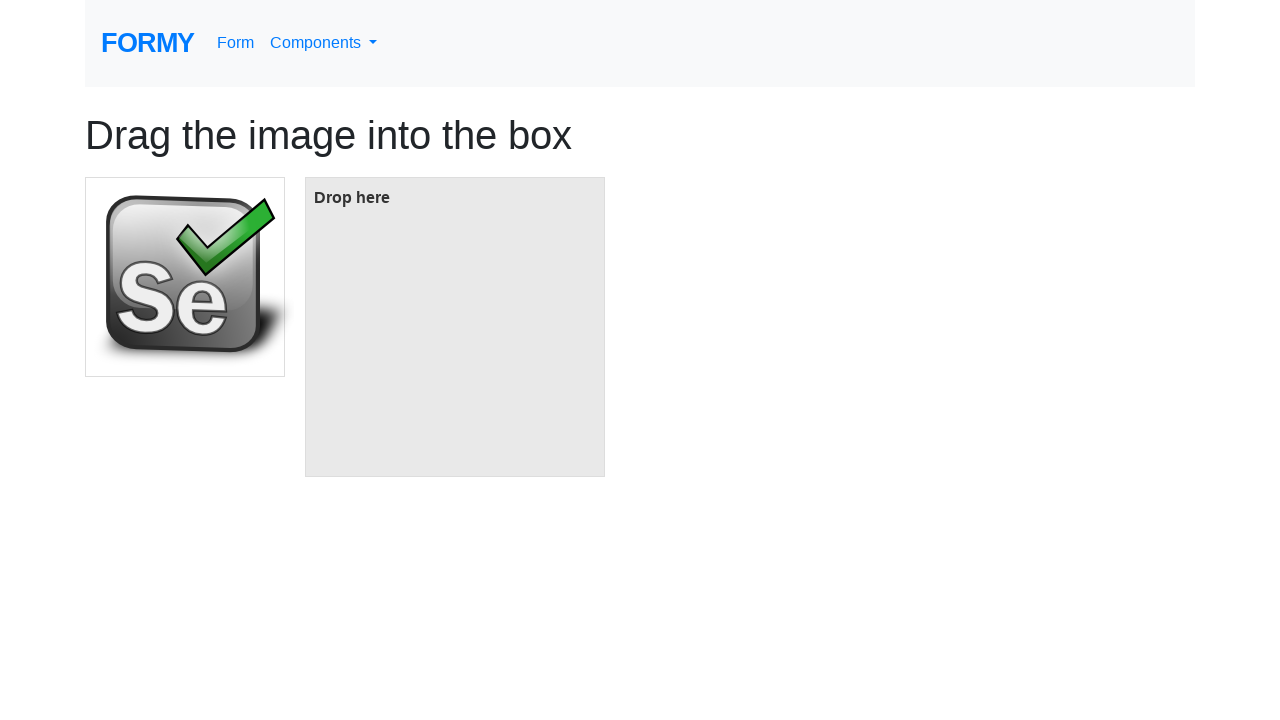

Located the image element to drag
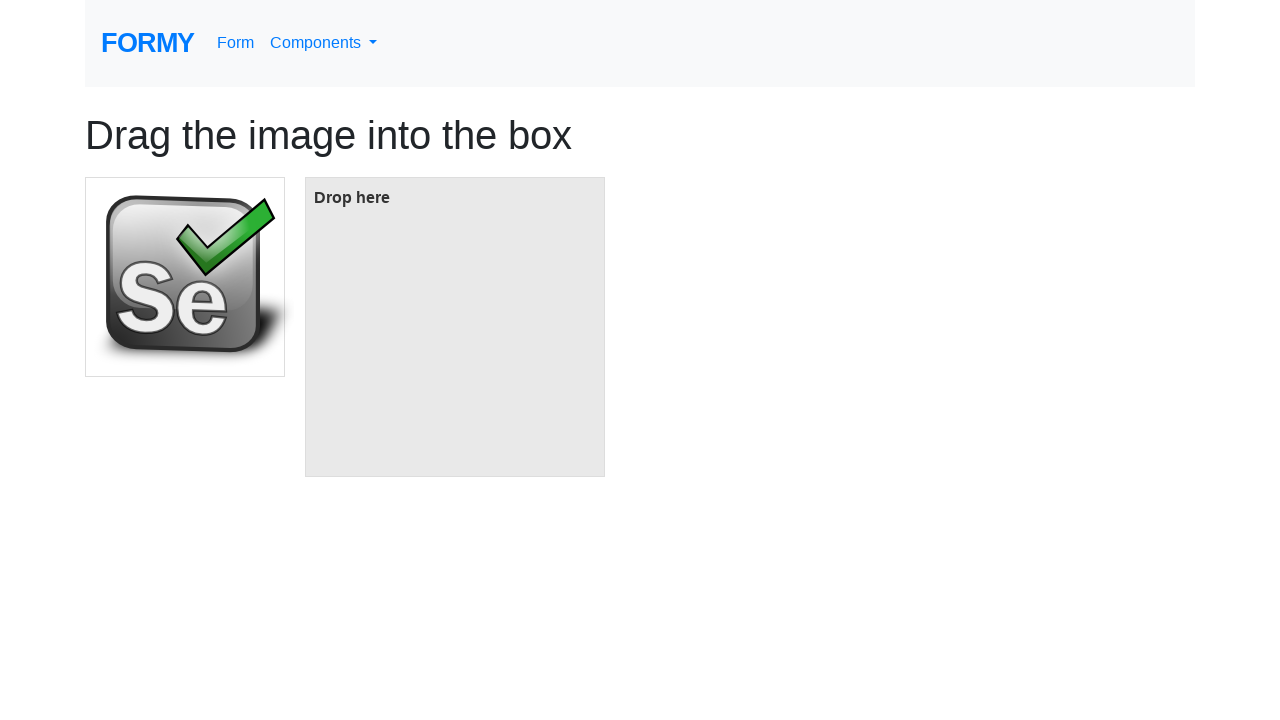

Located the box element as drop target
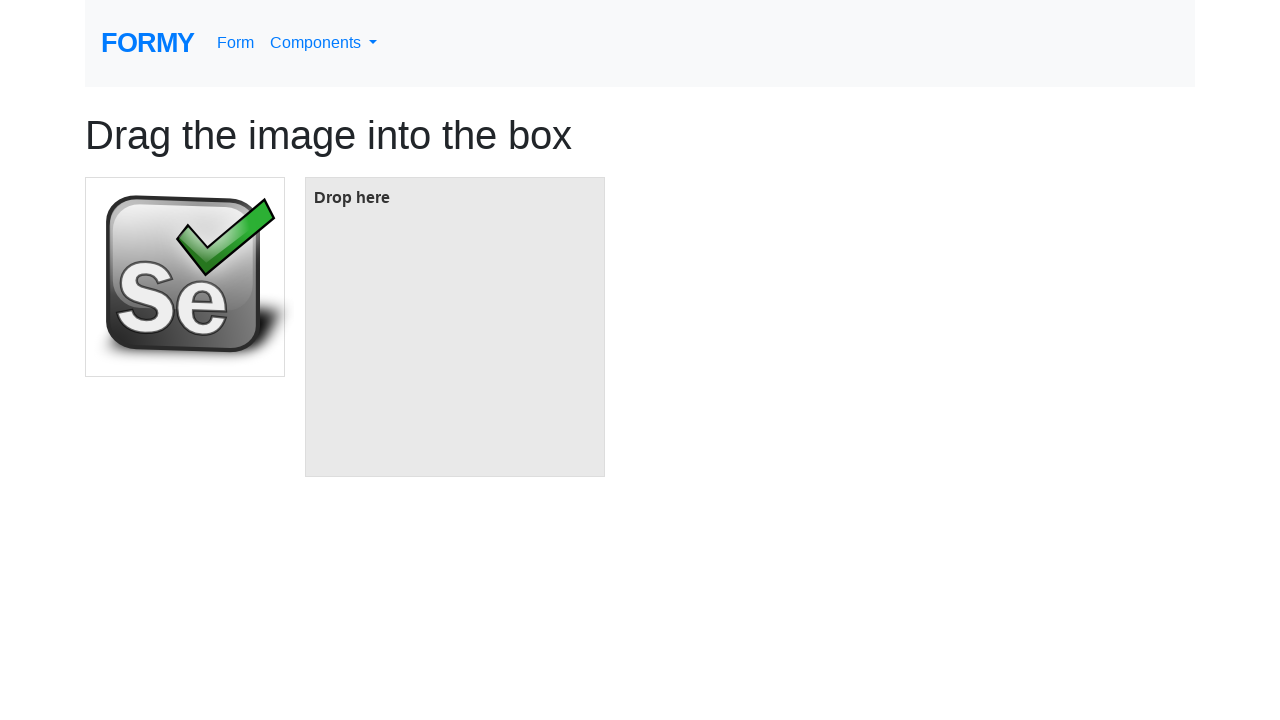

Dragged image element into box element at (455, 327)
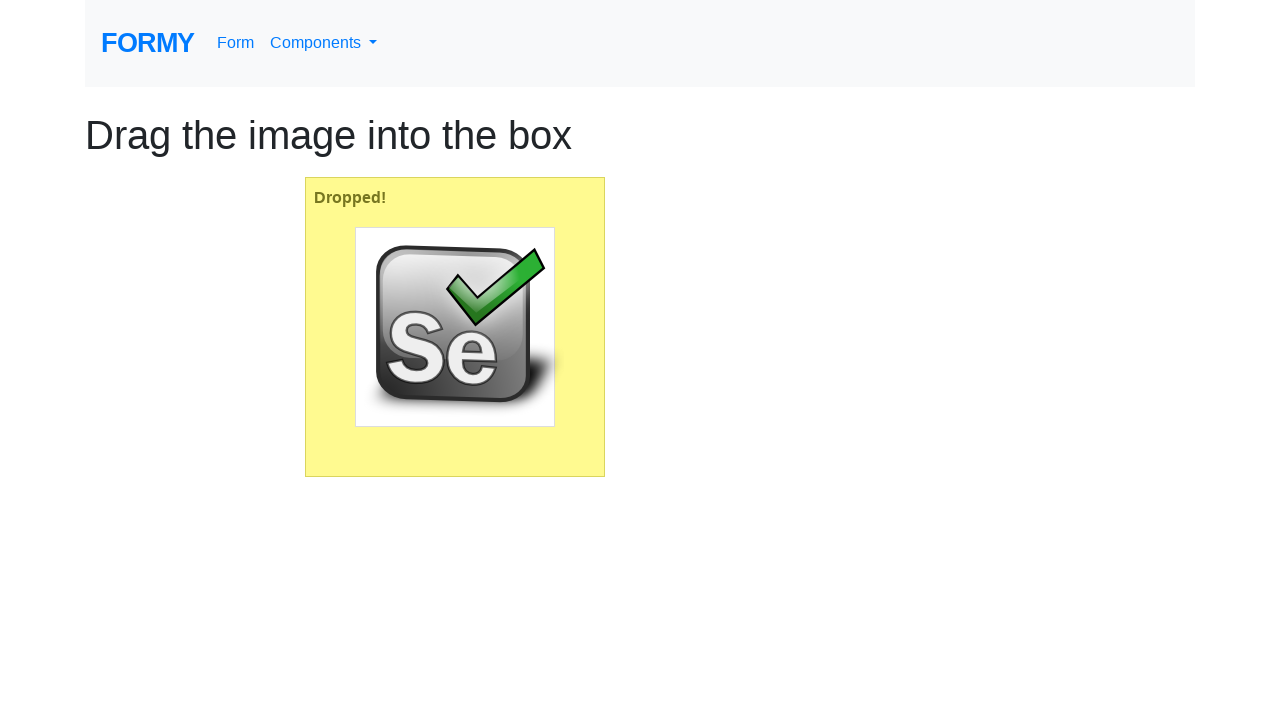

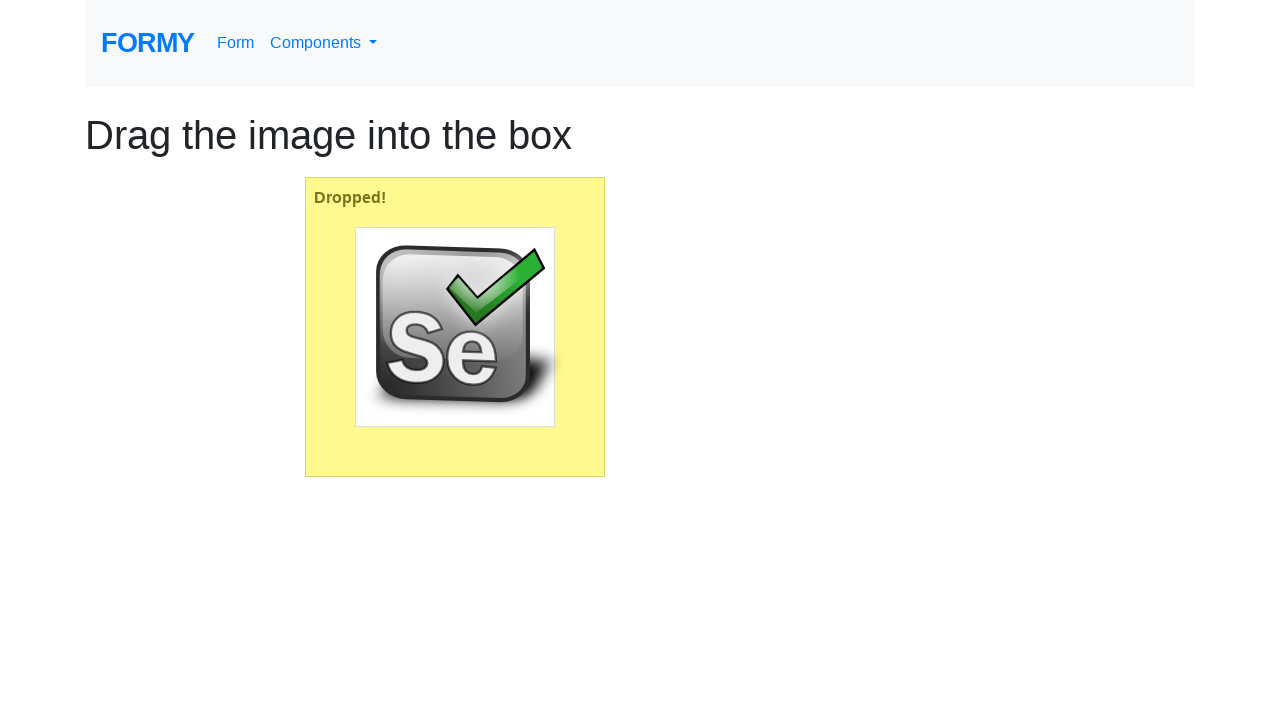